Demonstrates drag and drop action by dragging element from box A to box B

Starting URL: https://crossbrowsertesting.github.io/drag-and-drop

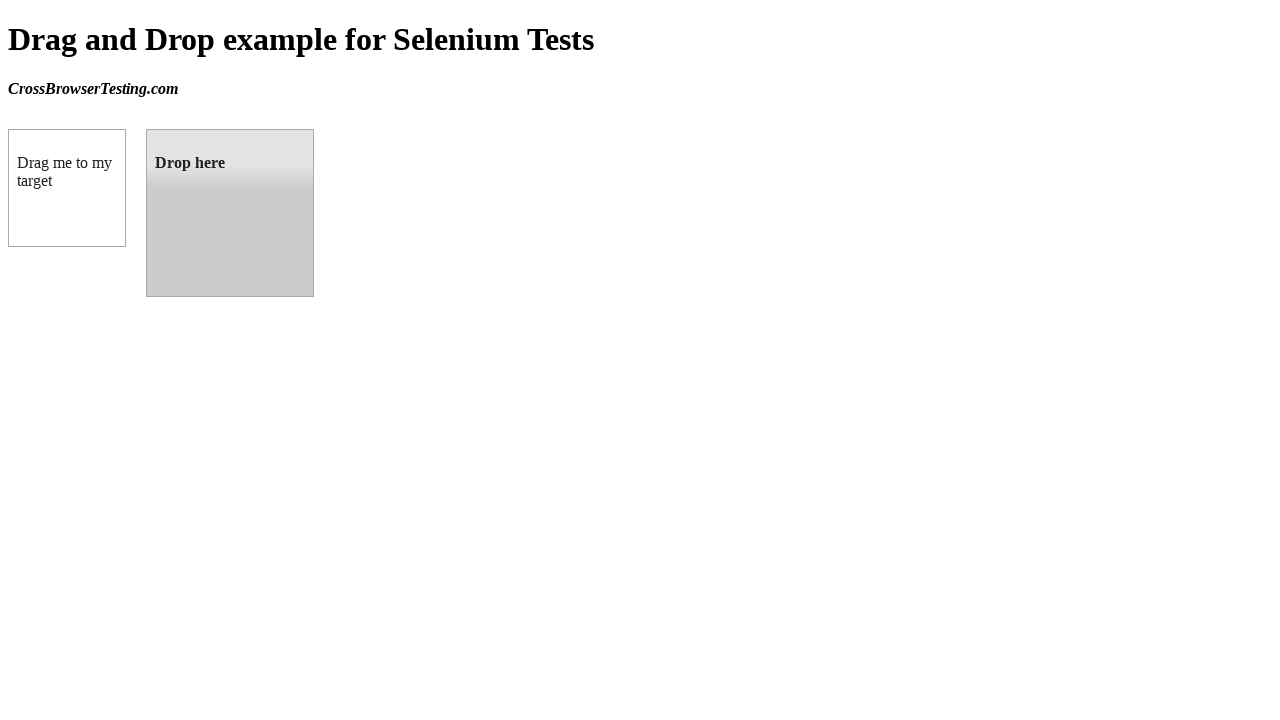

Navigated to drag and drop test page
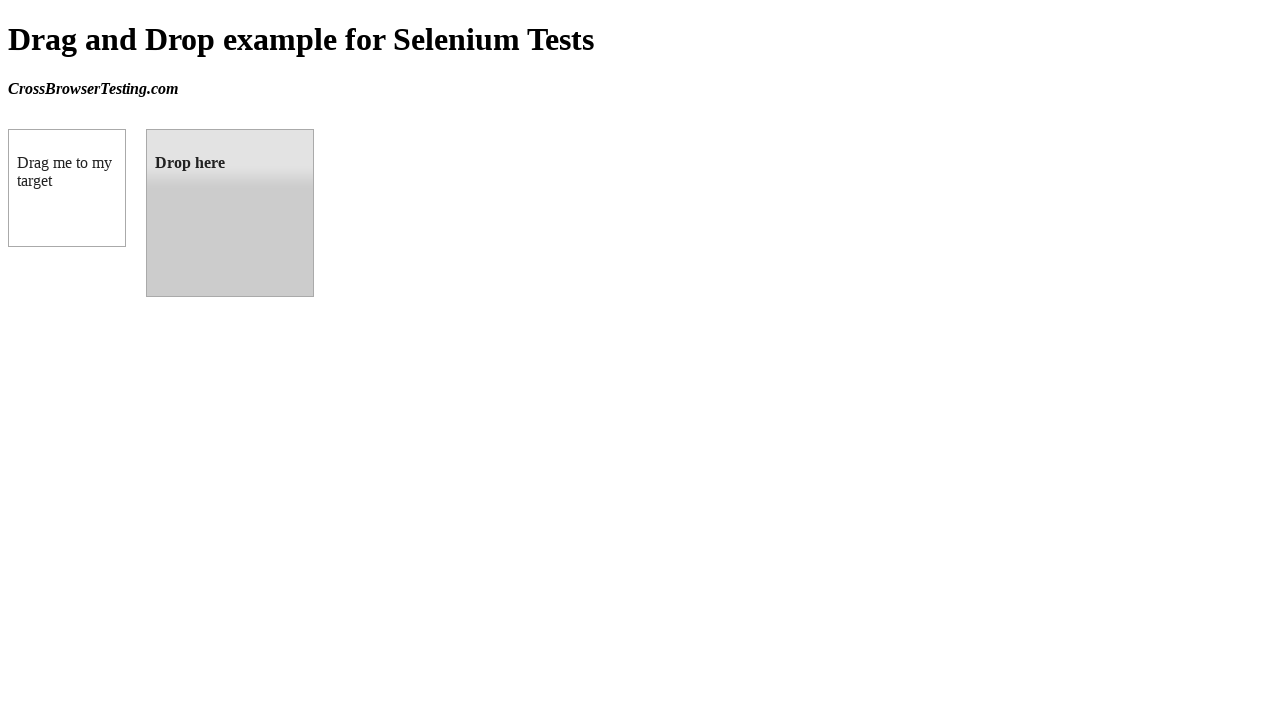

Located draggable element from box A
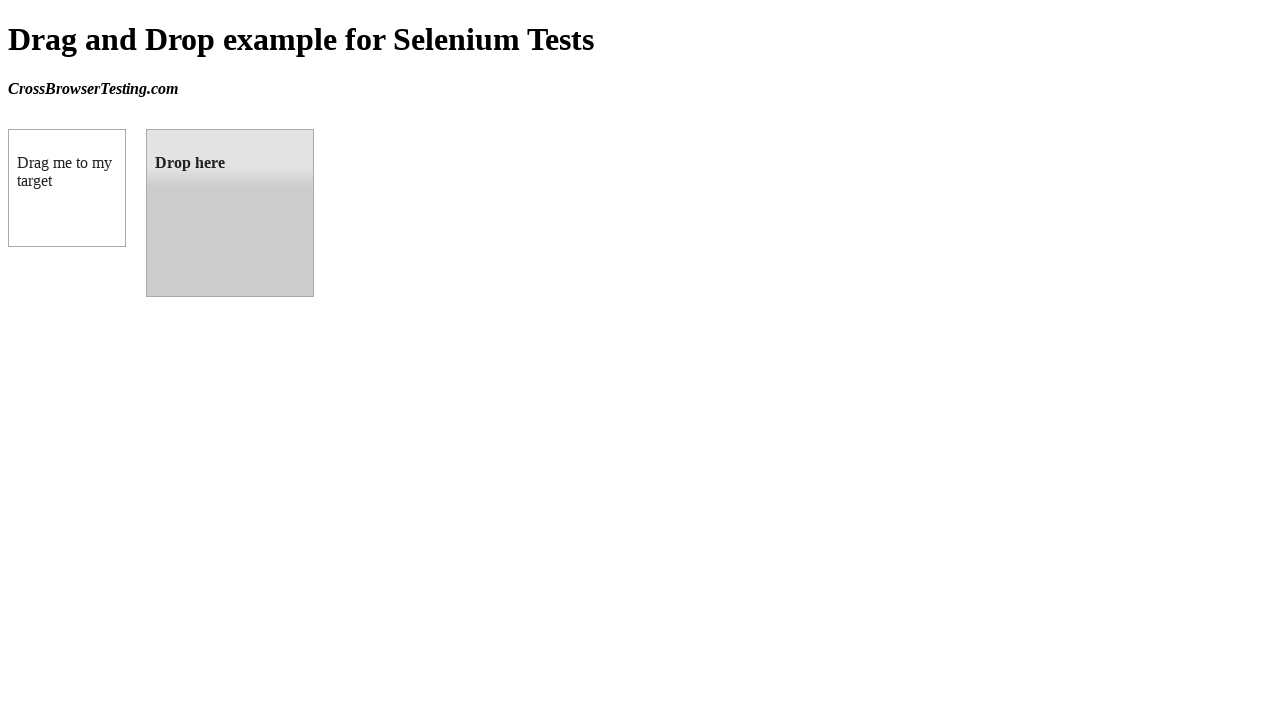

Located droppable element in box B
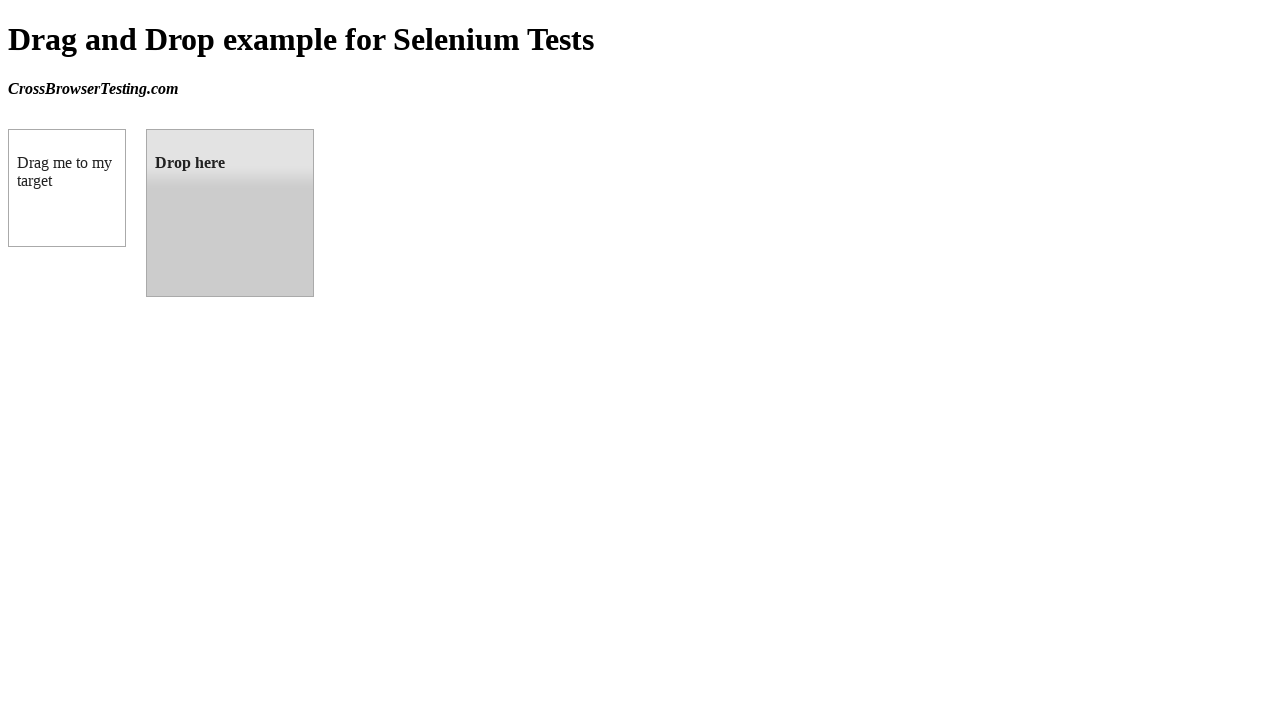

Dragged element from box A to box B at (230, 213)
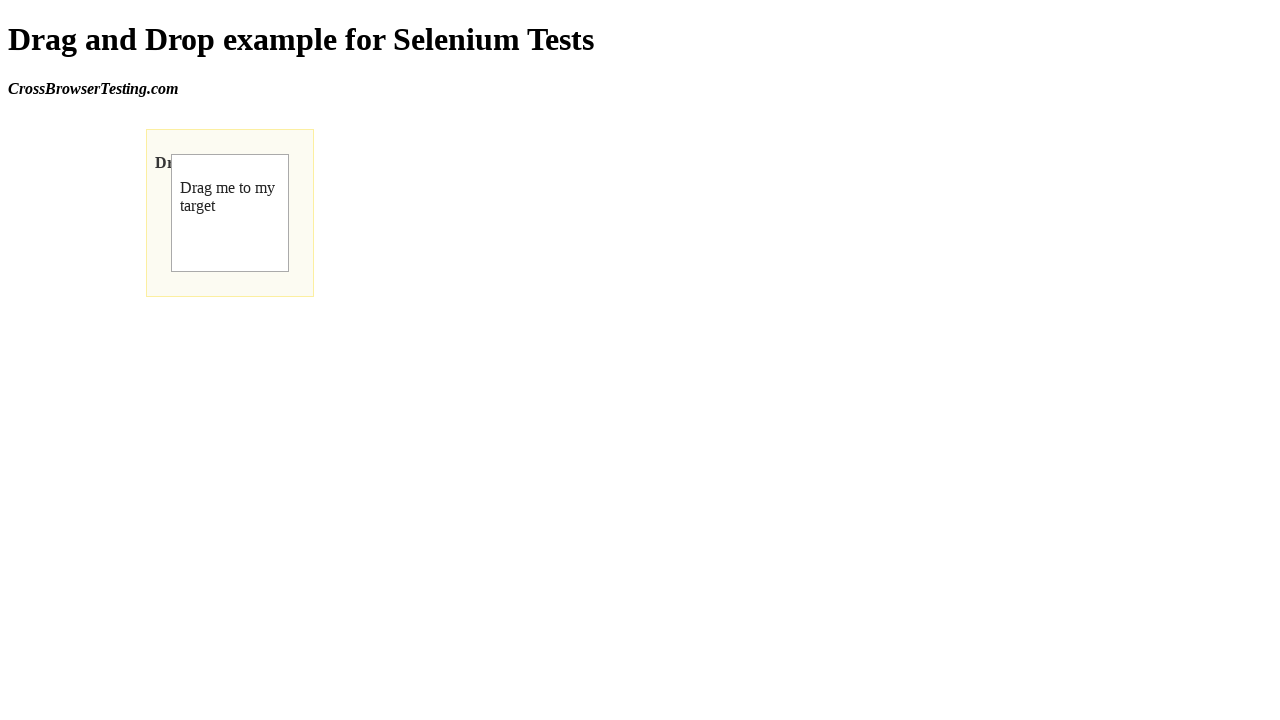

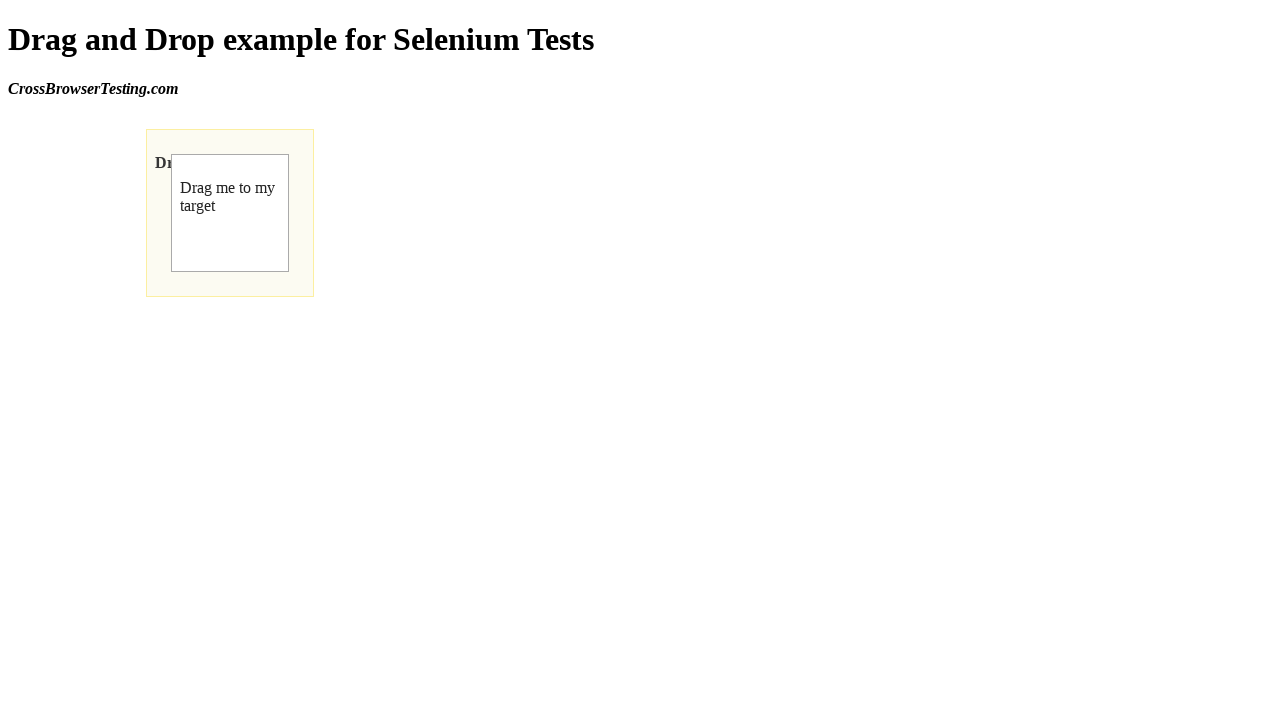